Tests adding todo items by filling the input field and pressing Enter, then verifying the items appear in the list

Starting URL: https://demo.playwright.dev/todomvc

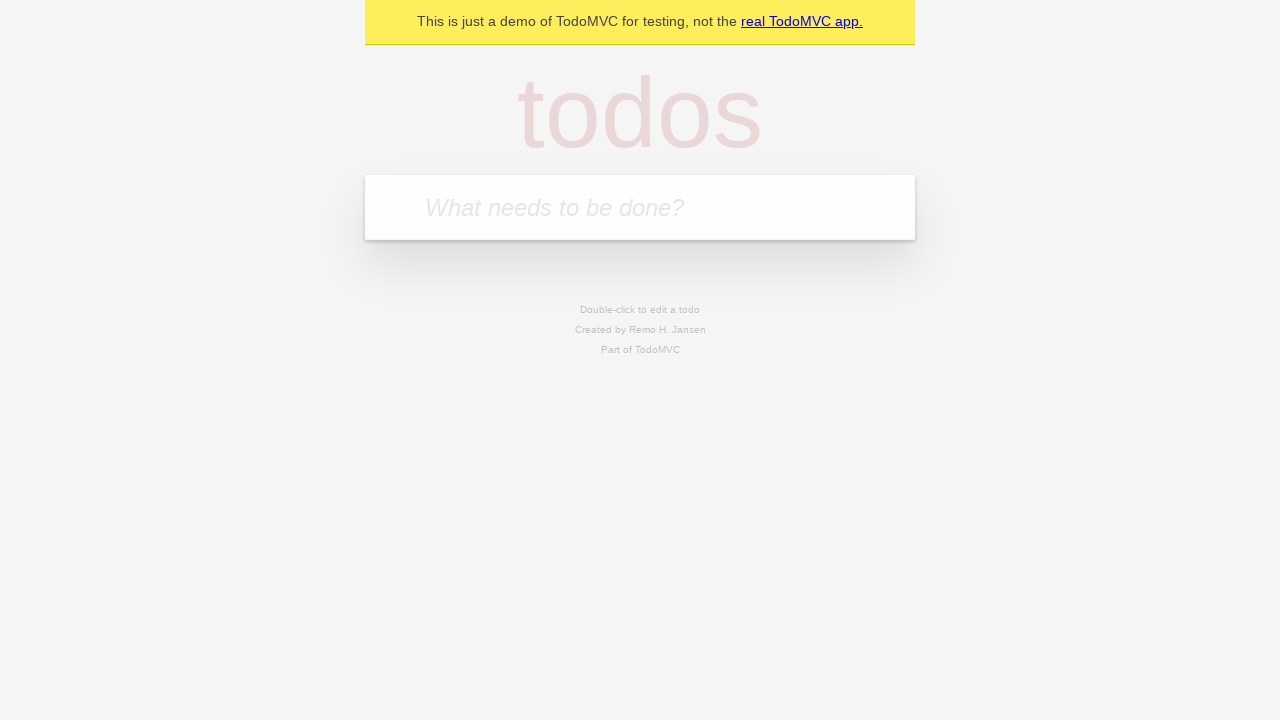

Filled todo input with 'buy some cheese' on internal:attr=[placeholder="What needs to be done?"i]
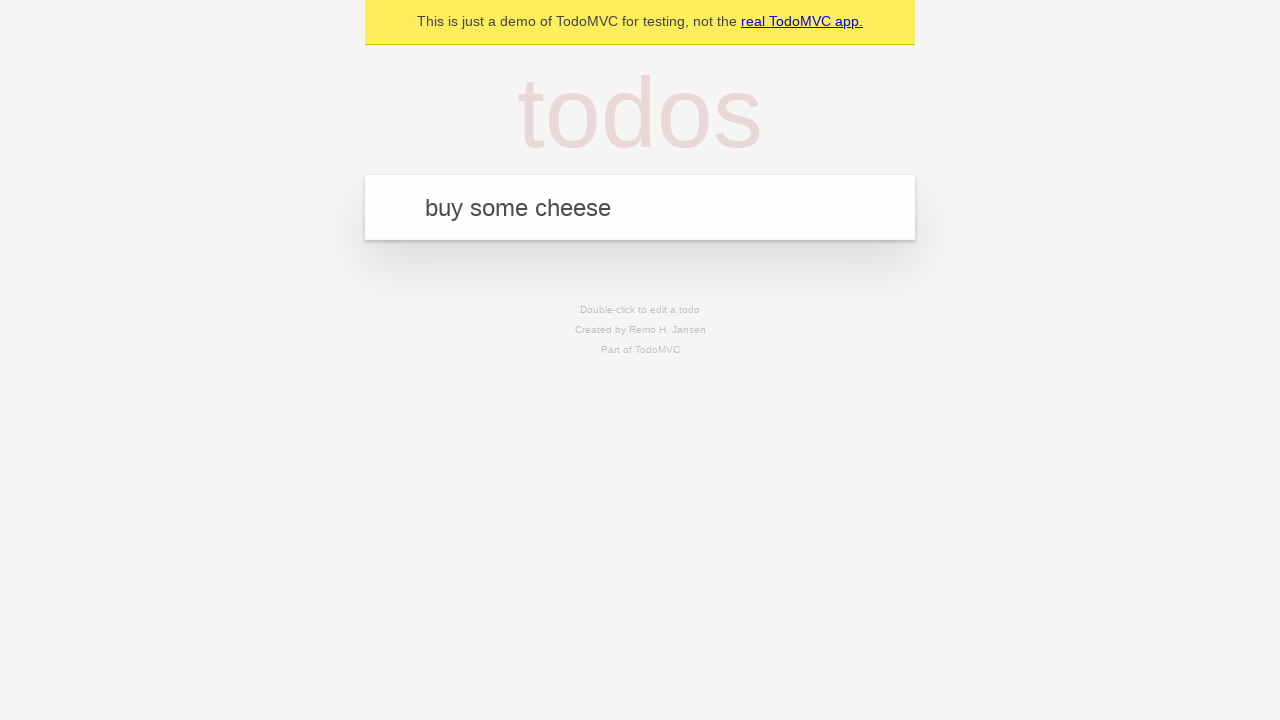

Pressed Enter to create first todo item on internal:attr=[placeholder="What needs to be done?"i]
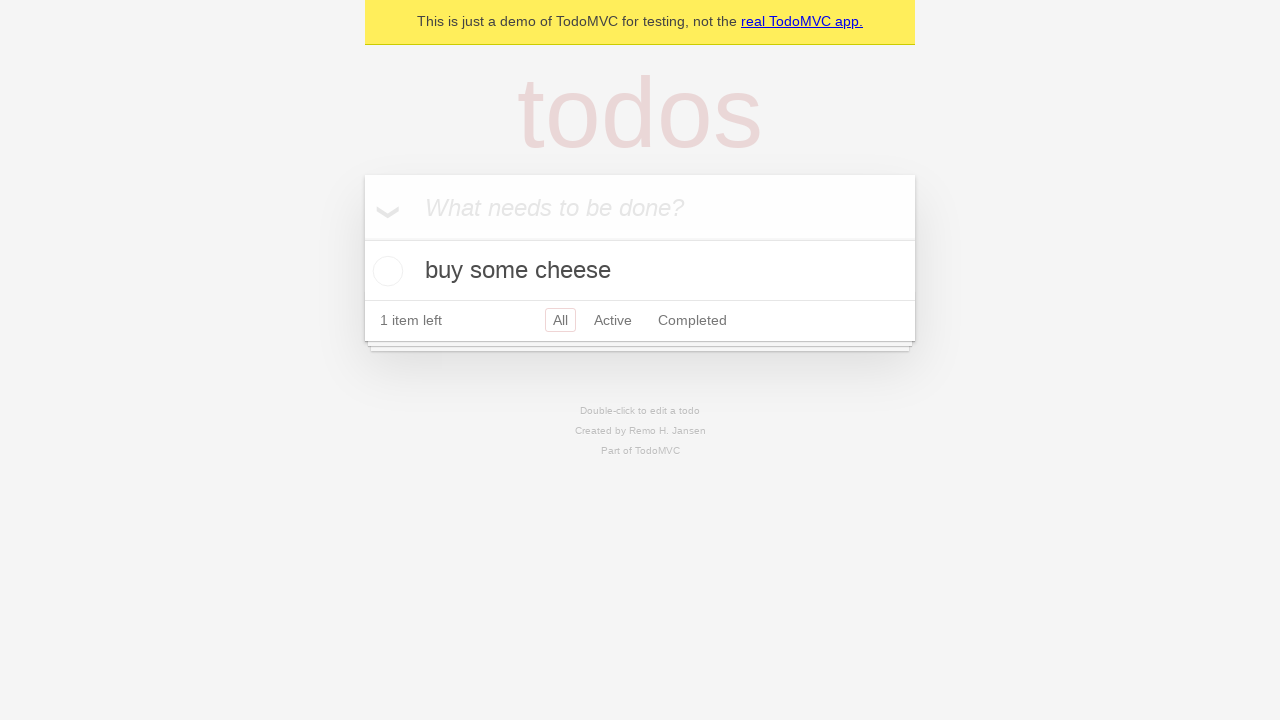

First todo item appeared in the list
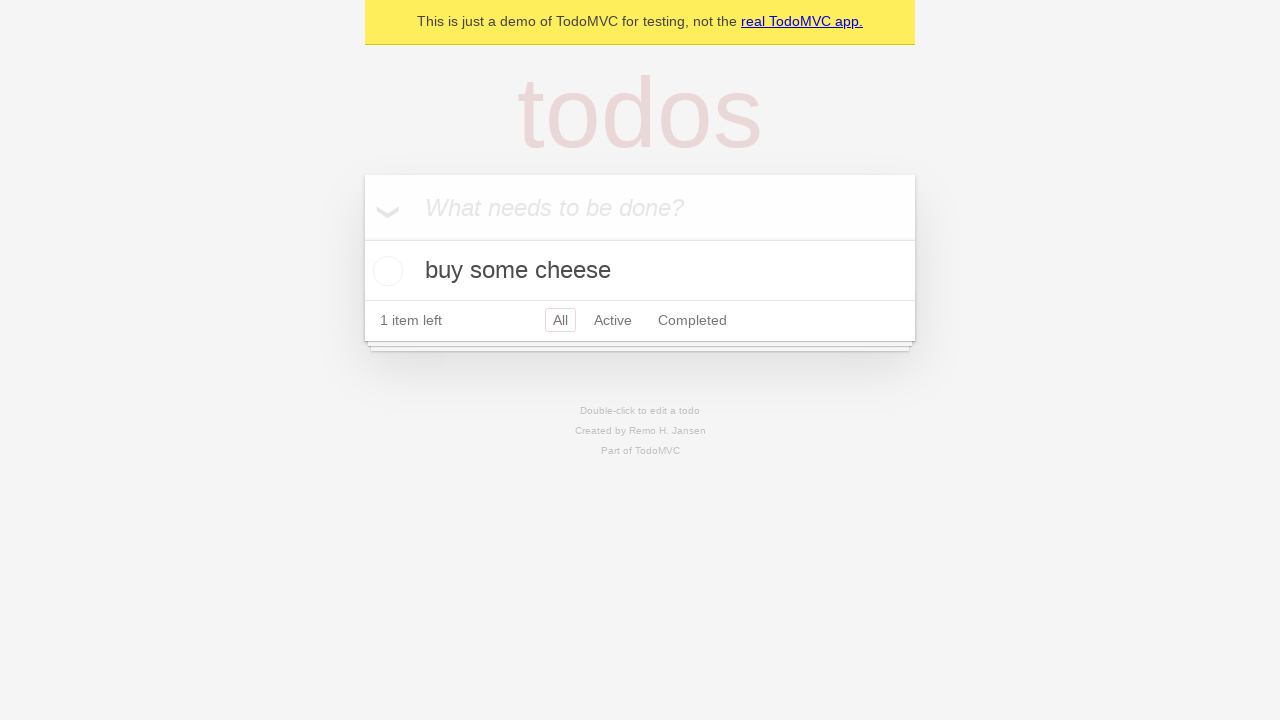

Filled todo input with 'feed the cat' on internal:attr=[placeholder="What needs to be done?"i]
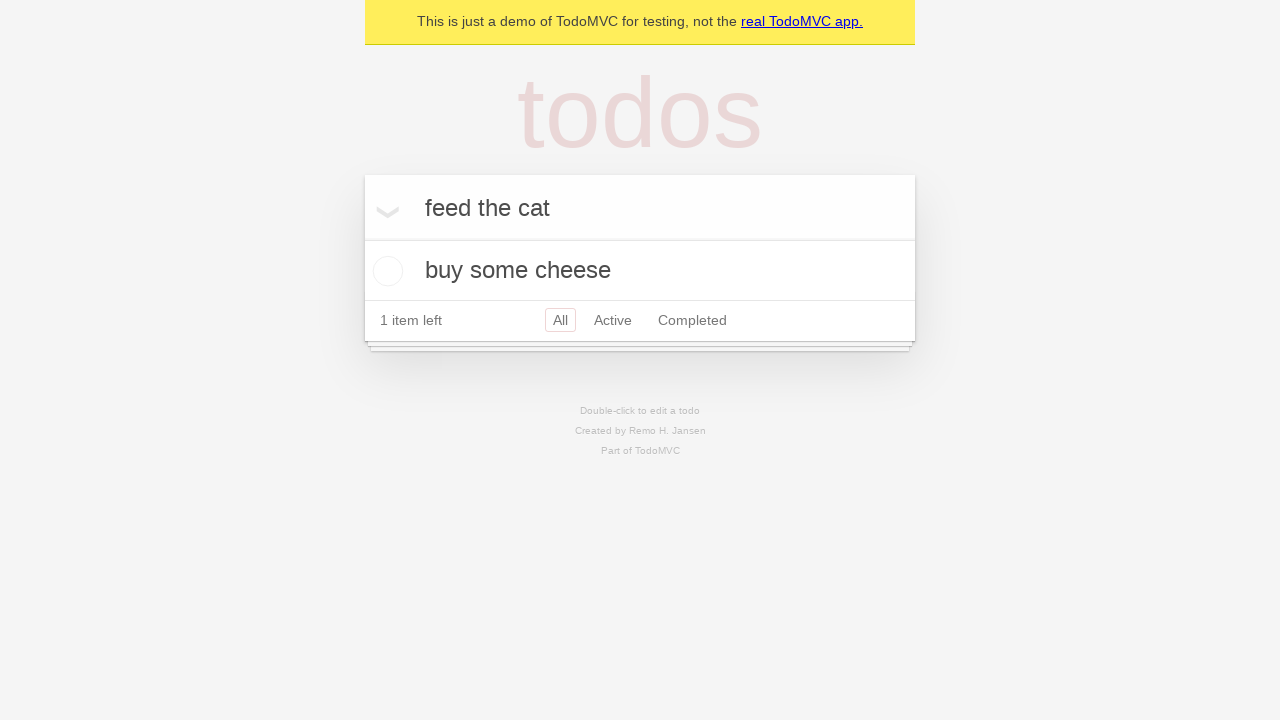

Pressed Enter to create second todo item on internal:attr=[placeholder="What needs to be done?"i]
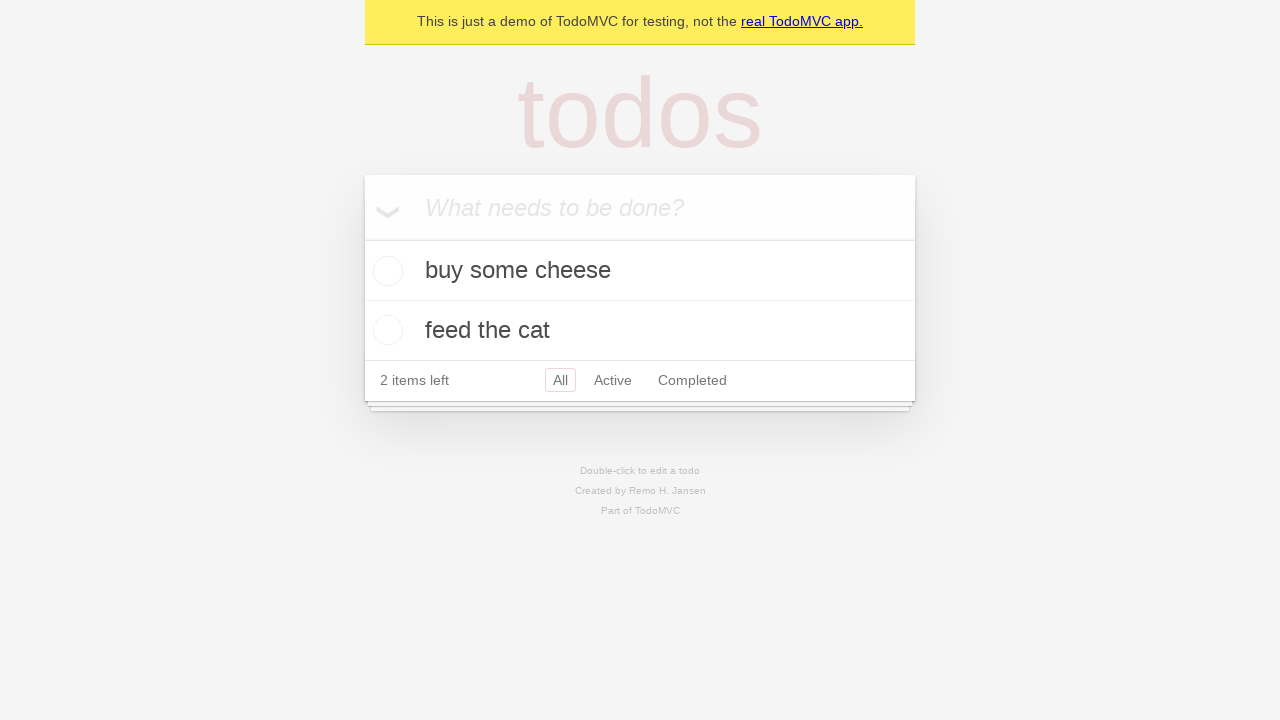

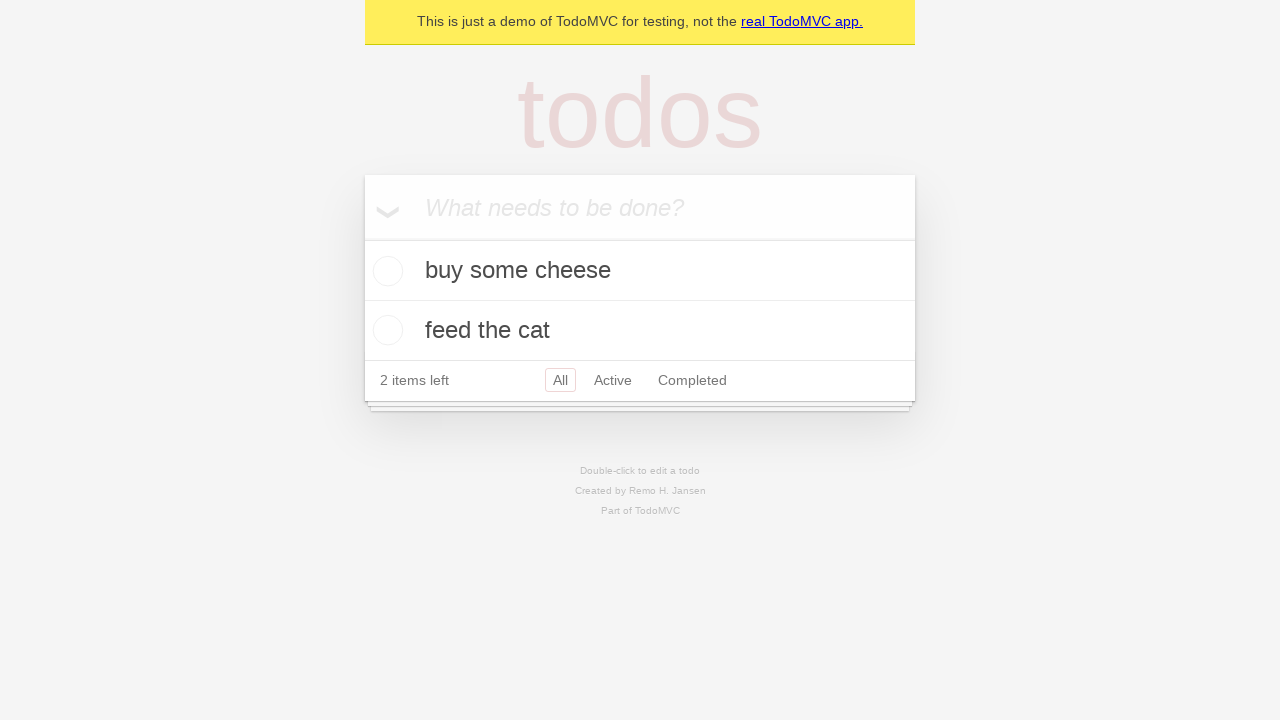